Scrolls to the end of the page to test scroll-to-bottom functionality

Starting URL: https://omayo.blogspot.com/

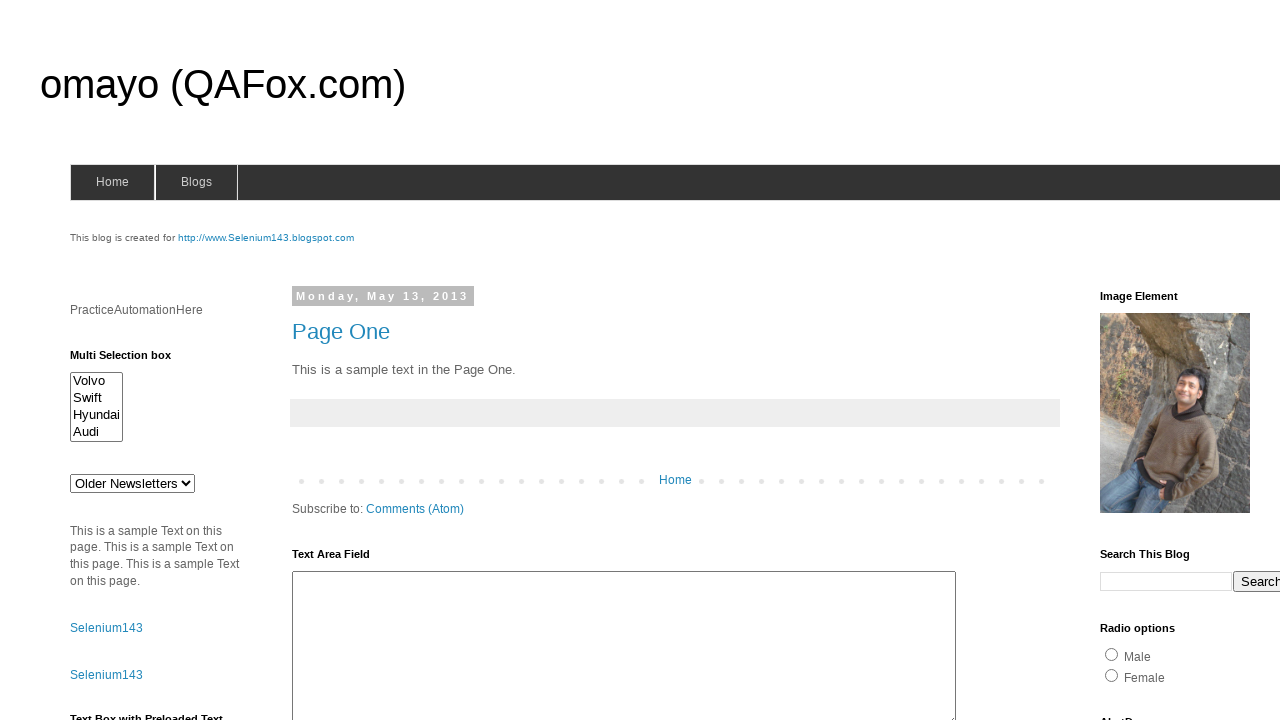

Navigated to https://omayo.blogspot.com/
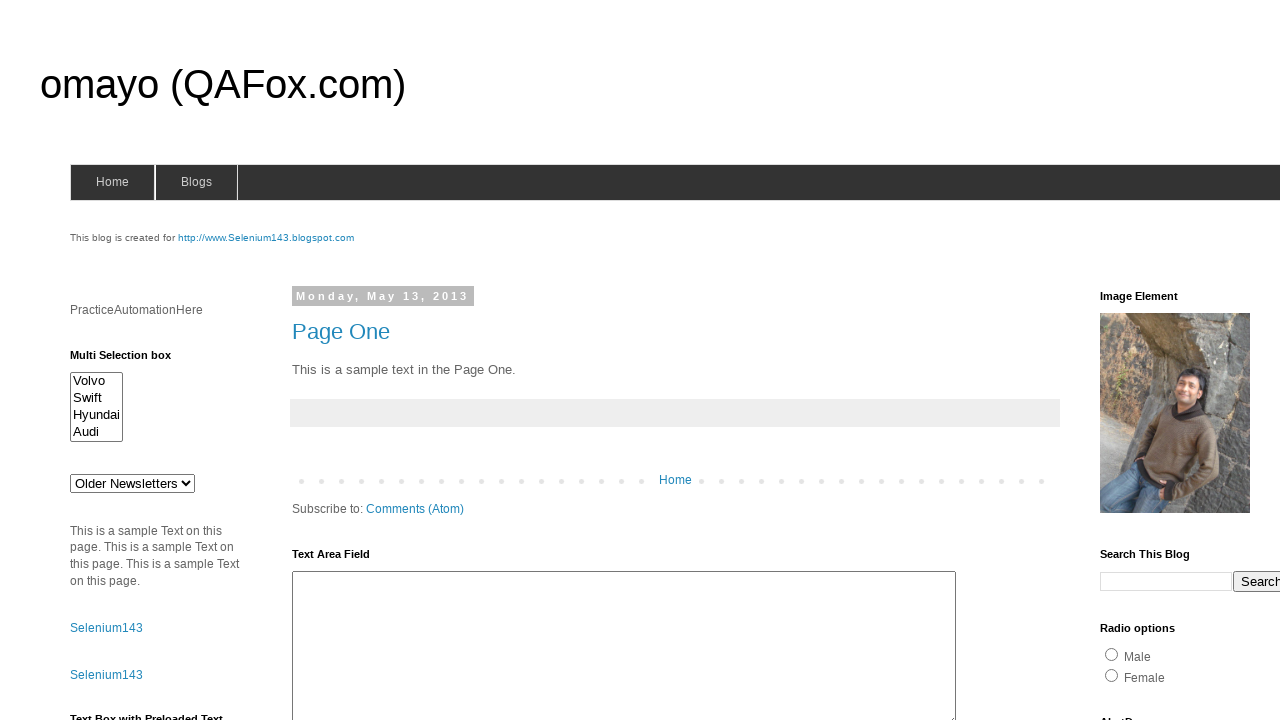

Scrolled to the end of the page
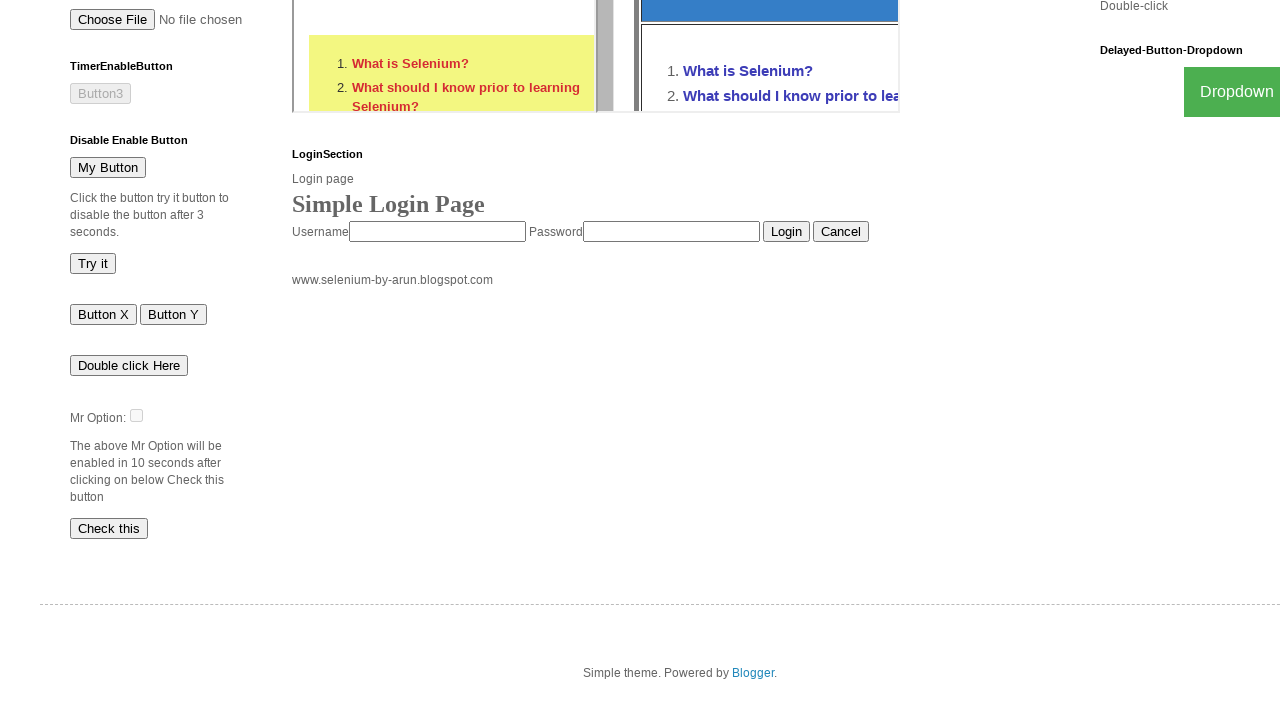

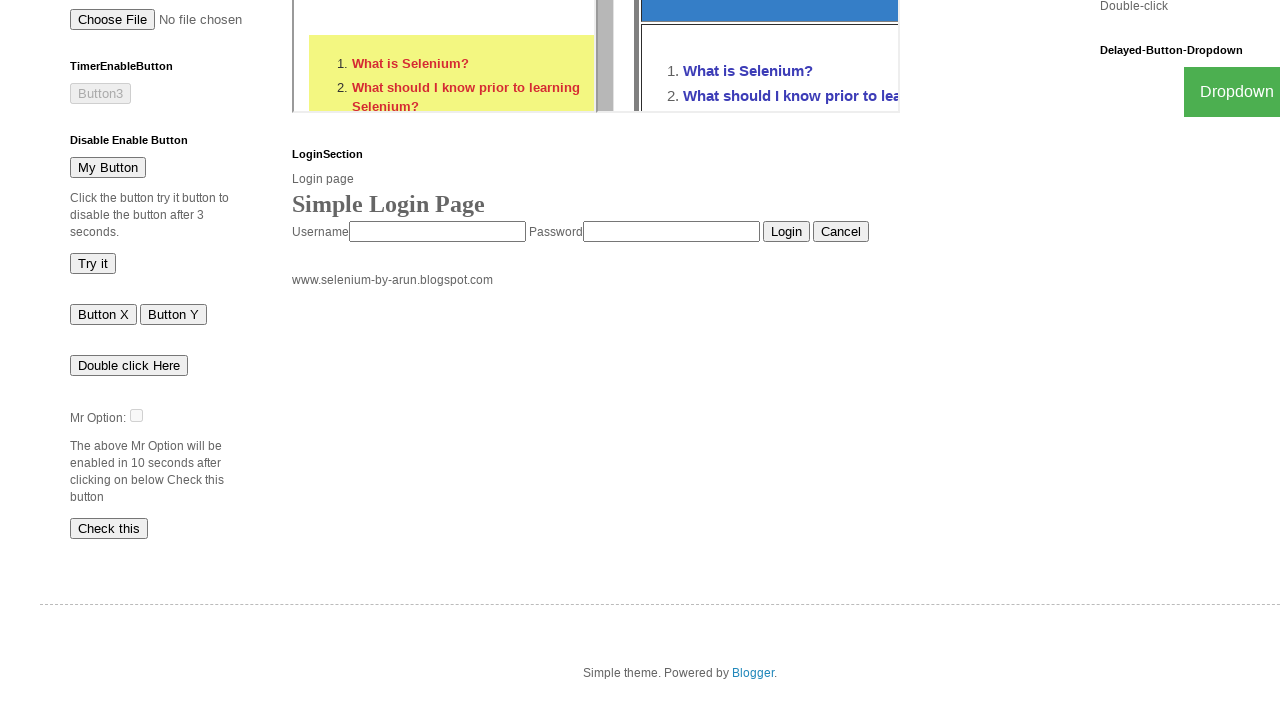